Tests dropdown selection using the Select tag by selecting options by label and index

Starting URL: http://leafground.com/select.xhtml

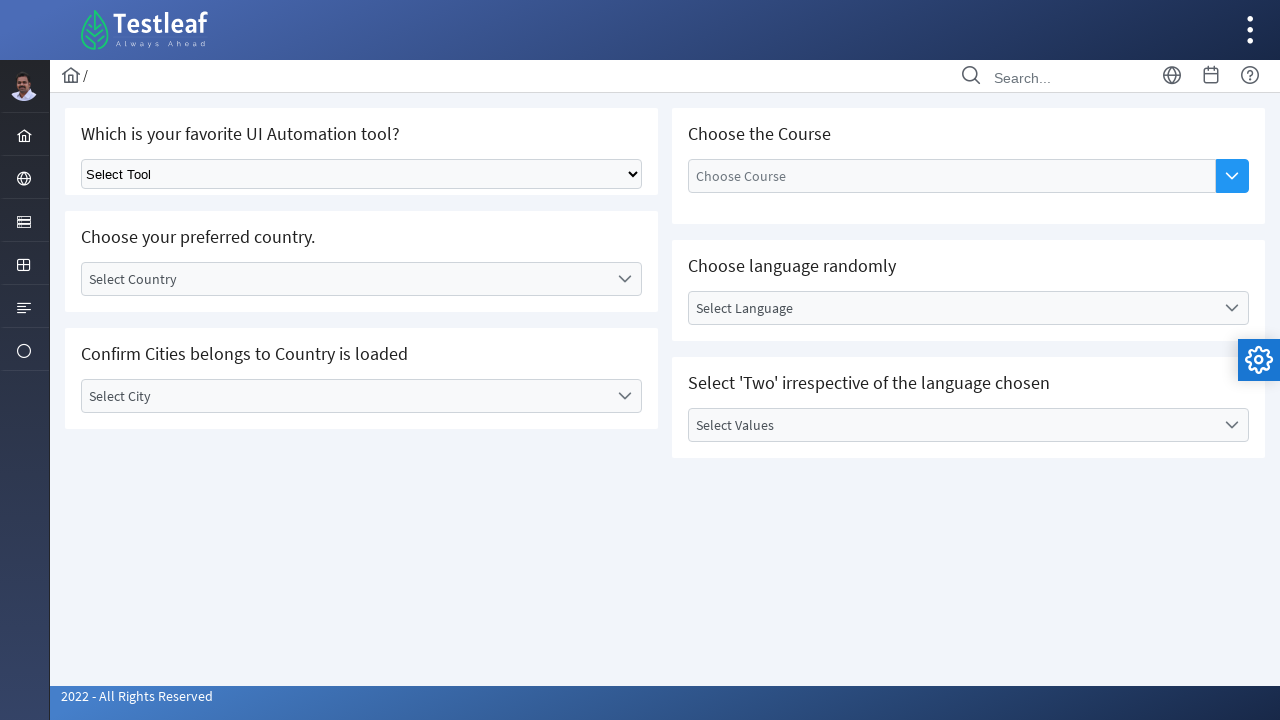

Selected 'Cypress' from dropdown by label on .ui-selectonemenu
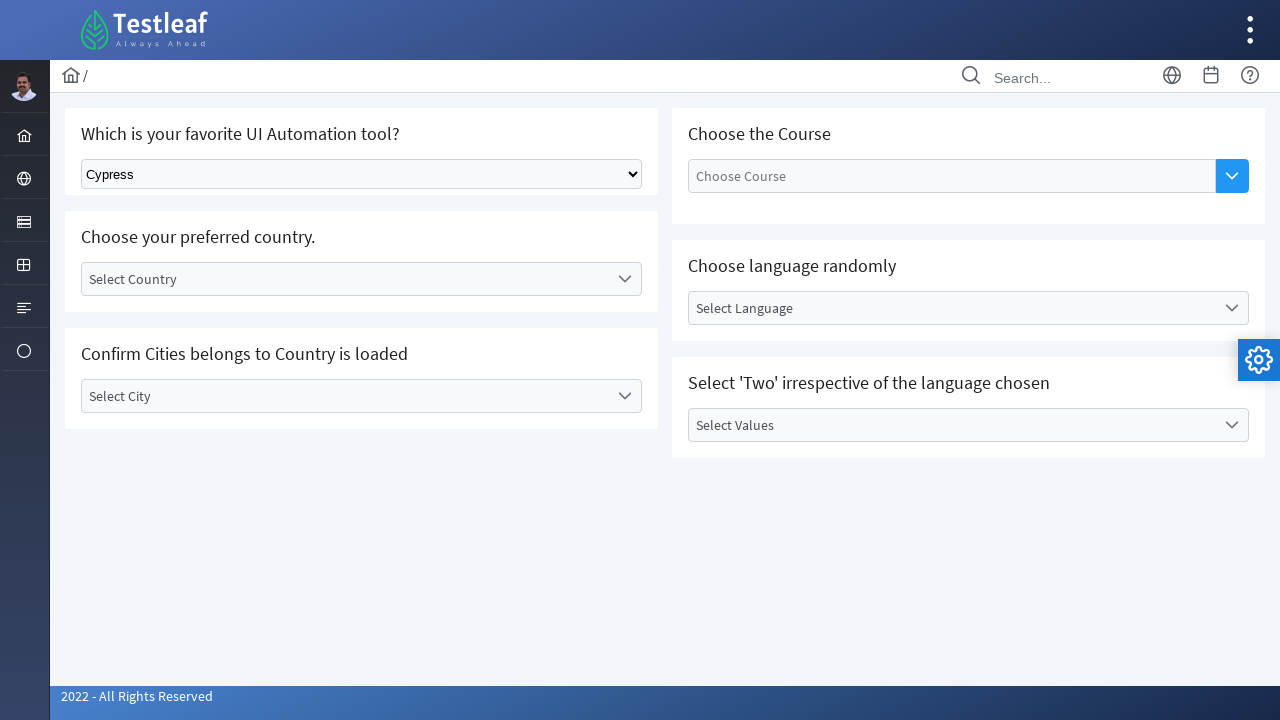

Selected dropdown option at index 2 on .ui-selectonemenu
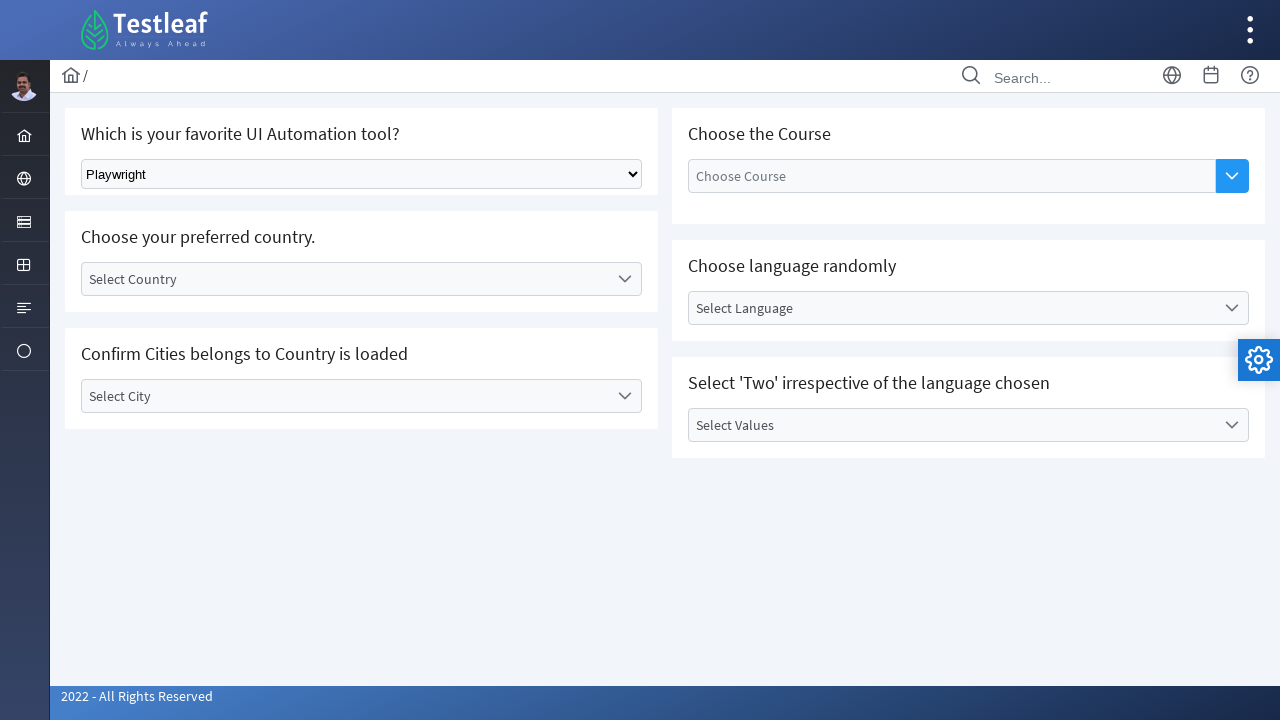

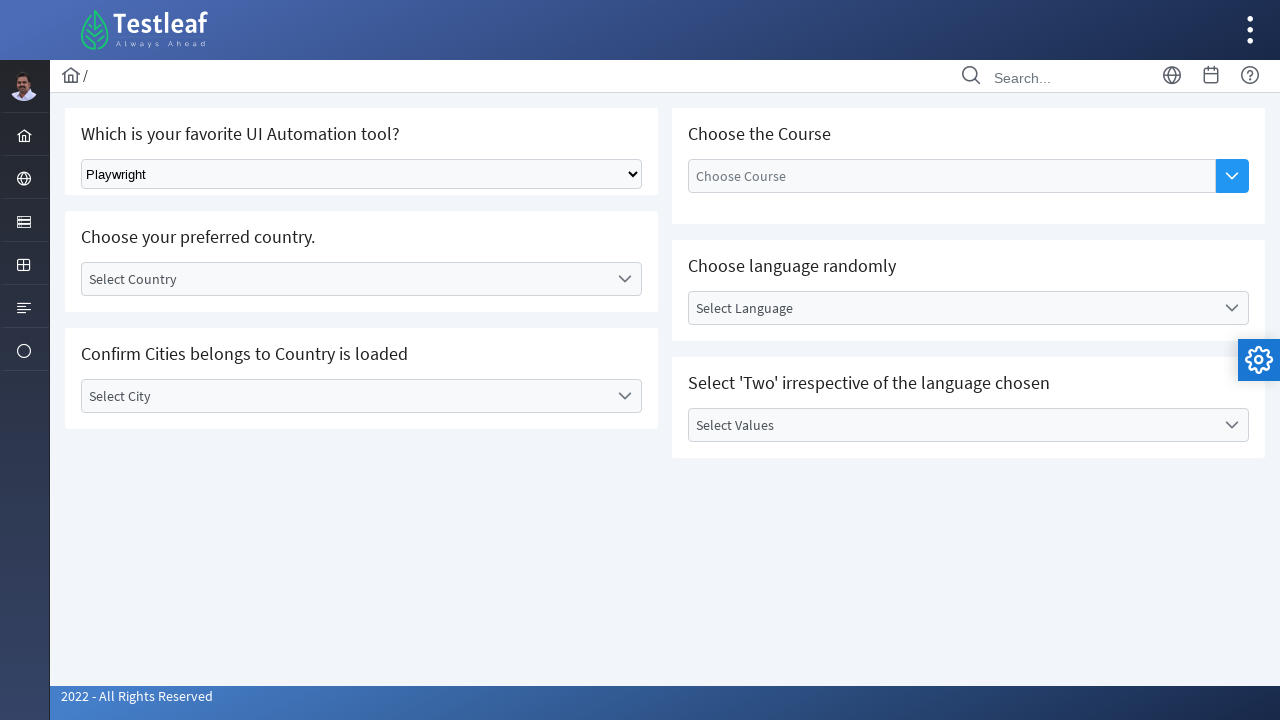